Tests dynamic loading page with a 30-second wait, clicking start button and waiting for "Hello World!" text to appear

Starting URL: https://automationfc.github.io/dynamic-loading/

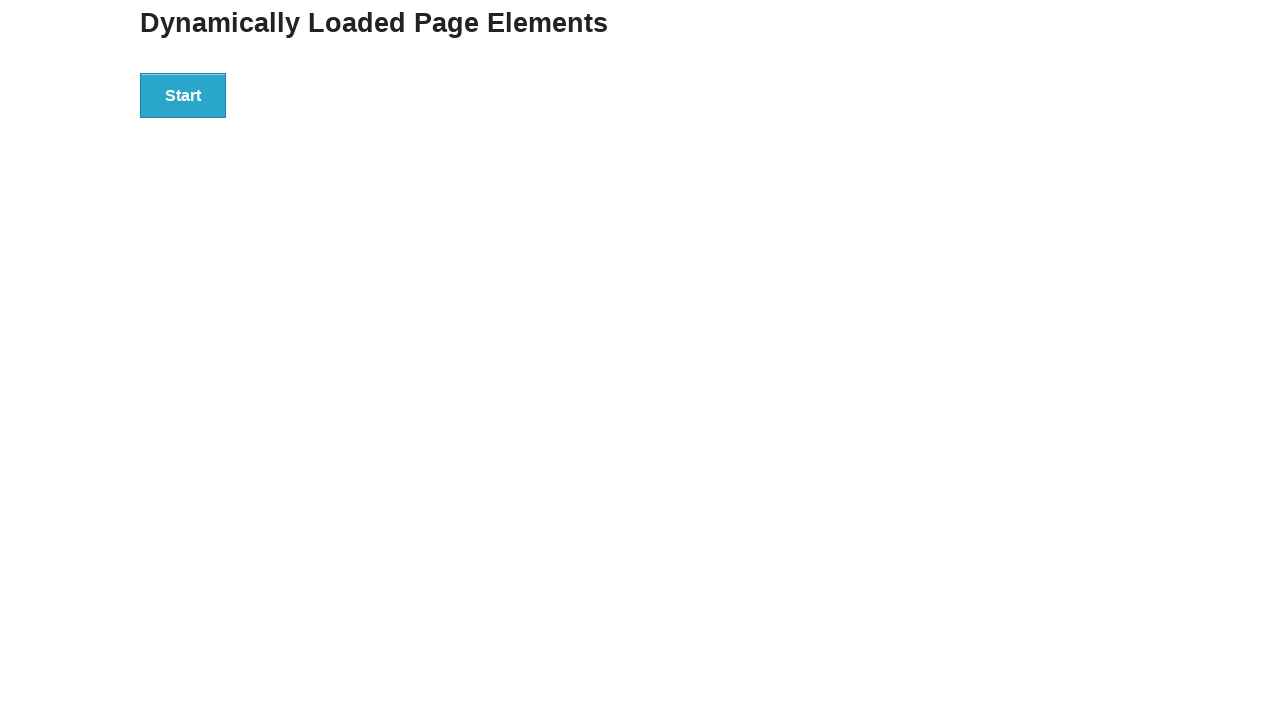

Navigated to dynamic loading page
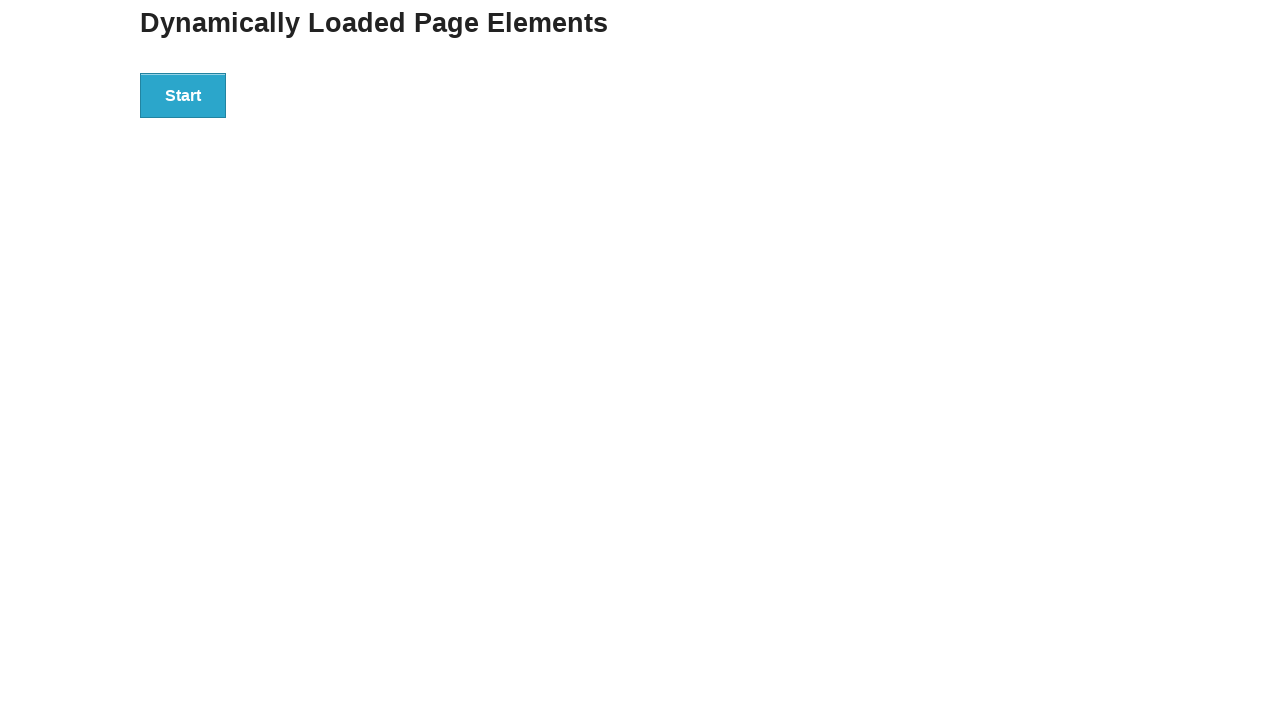

Clicked start button to trigger dynamic loading at (183, 95) on div#start>button
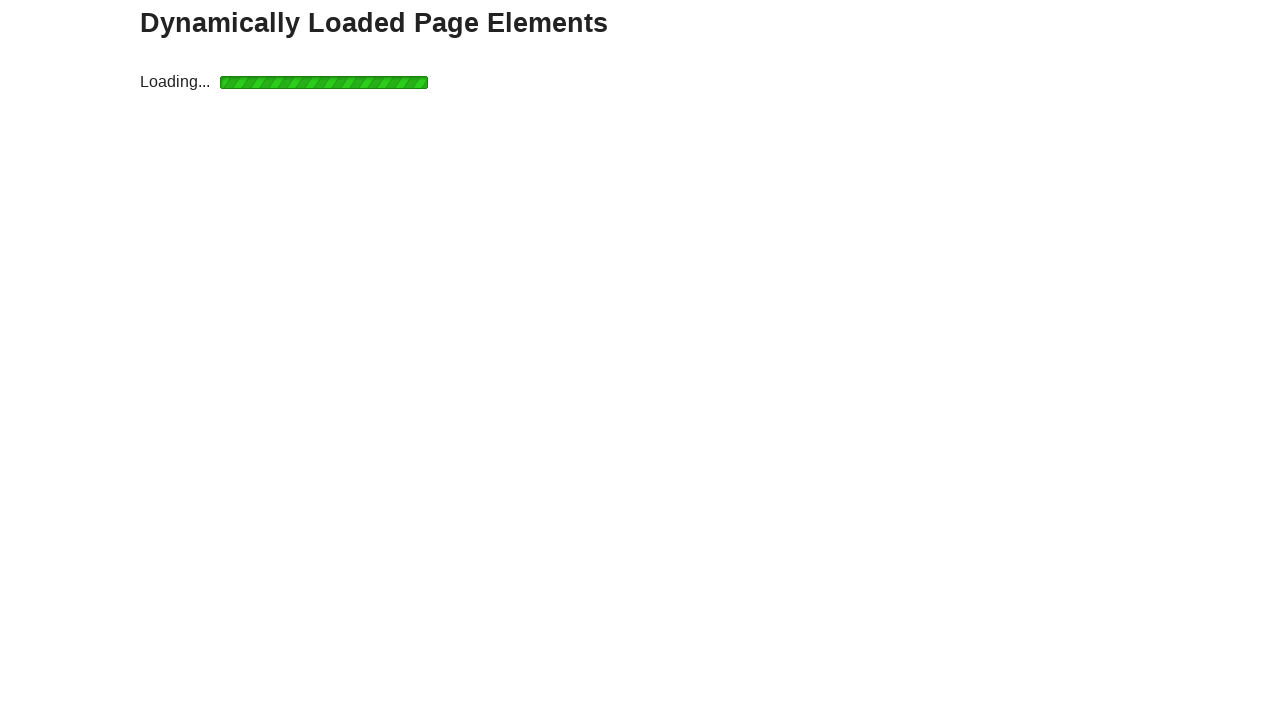

Waited for 'Hello World!' text to appear (30 second timeout)
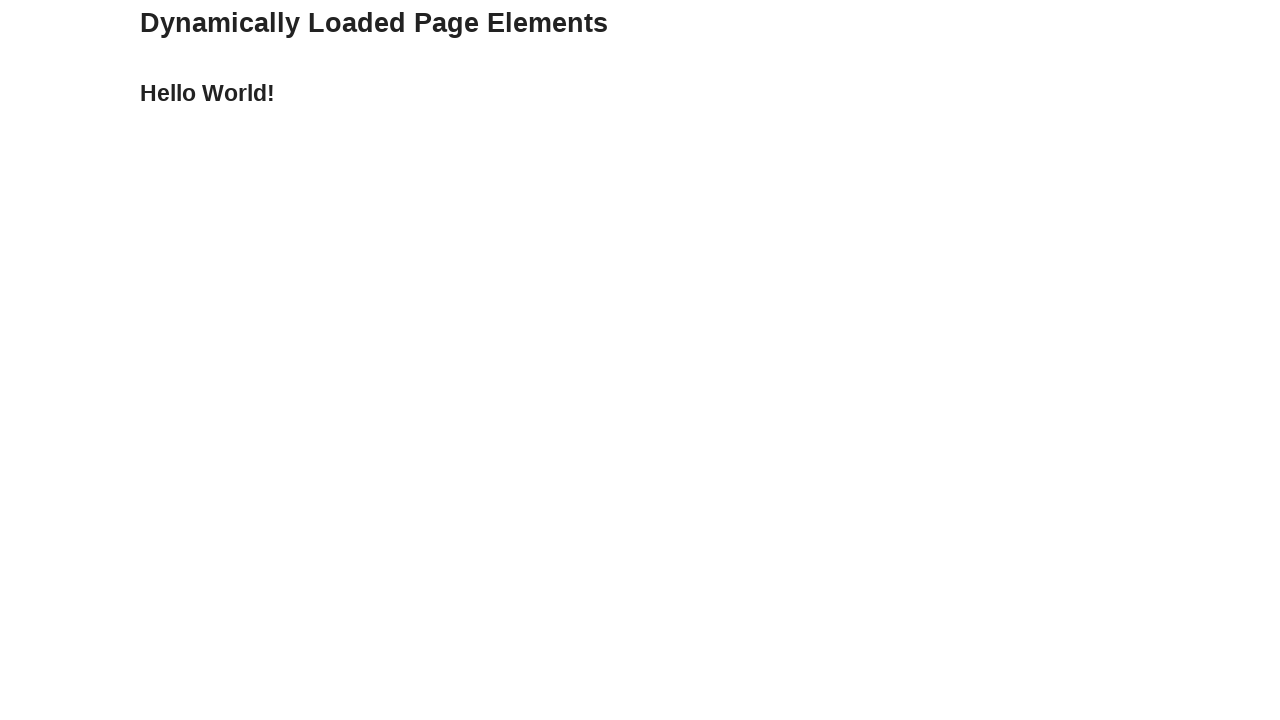

Verified 'Hello World!' text content is correct
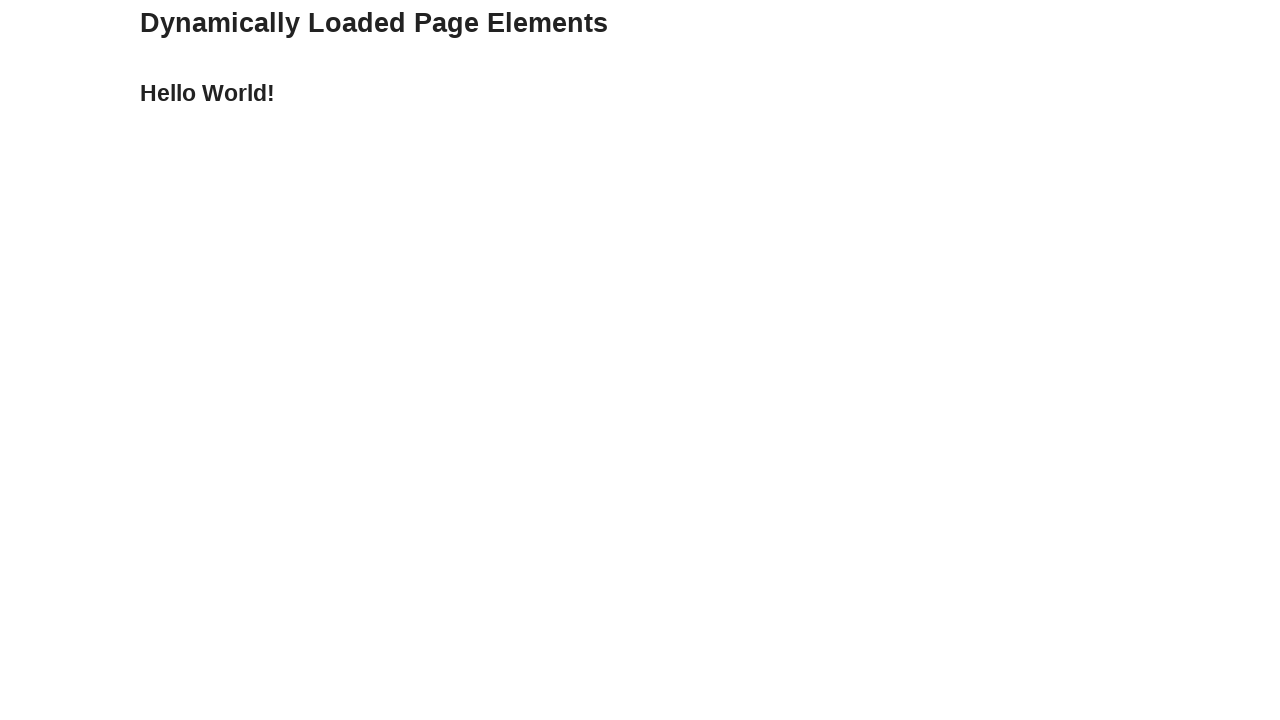

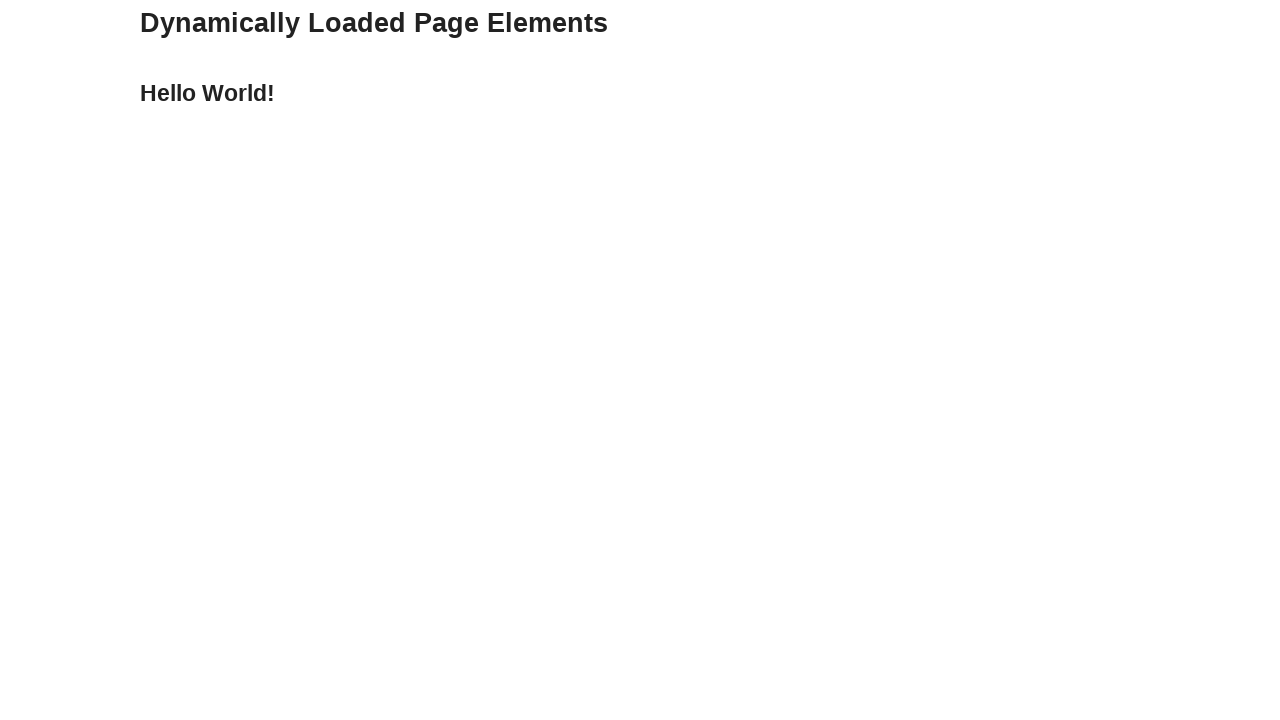